Tests basic browser navigation commands by visiting a jQuery UI page, navigating back, then forward, and retrieving page information like URL and title.

Starting URL: https://jqueryui.com/checkboxradio/

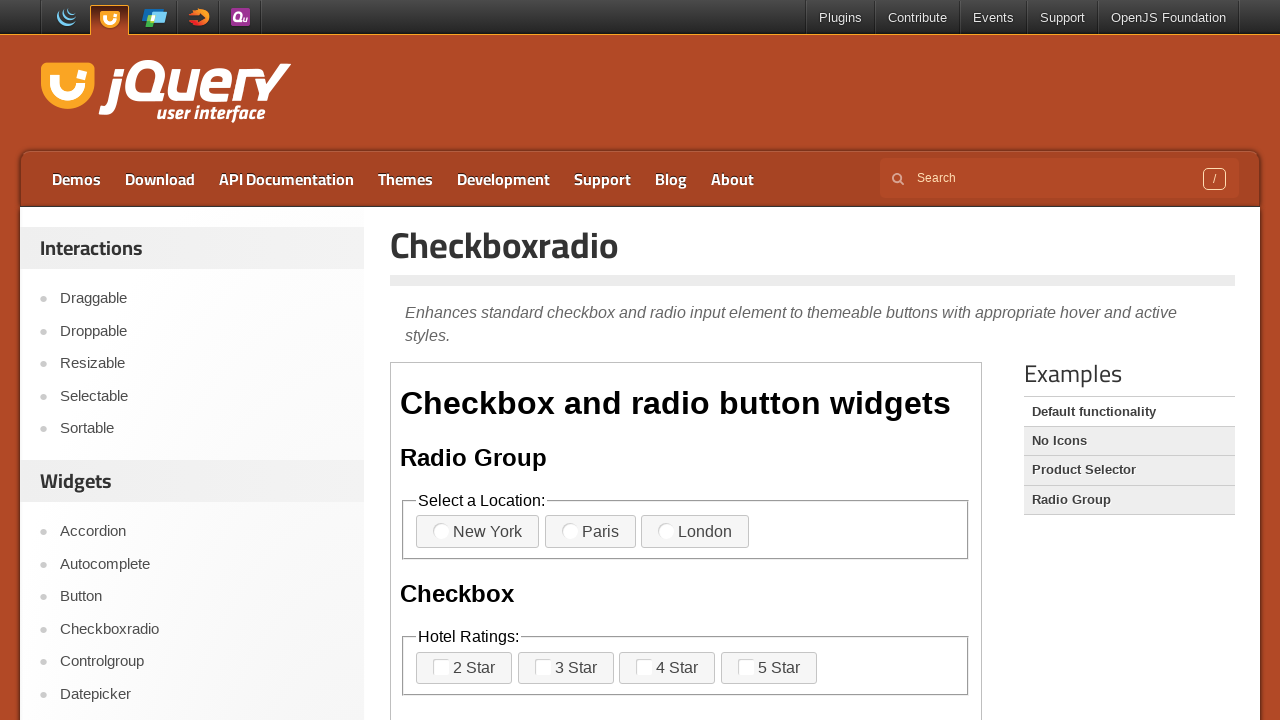

Set viewport size to 1920x1080
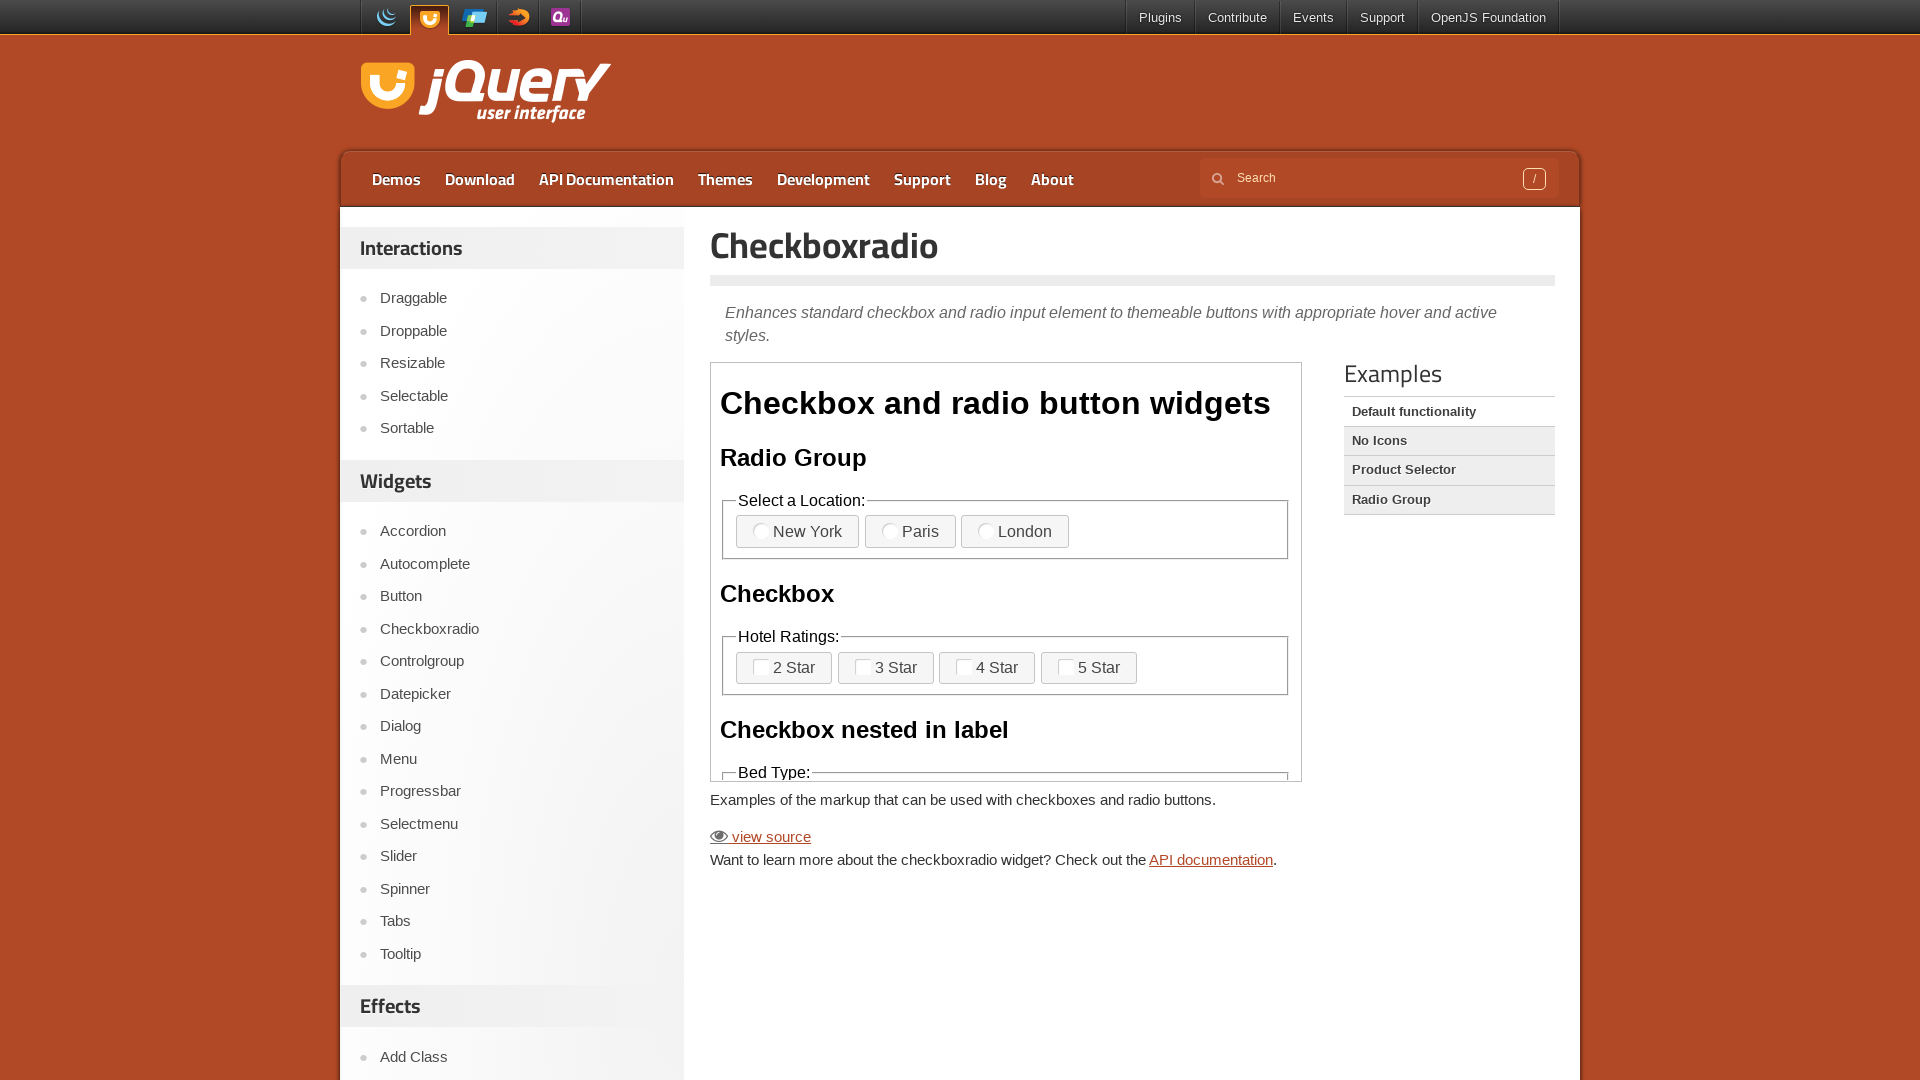

Waited for page to load
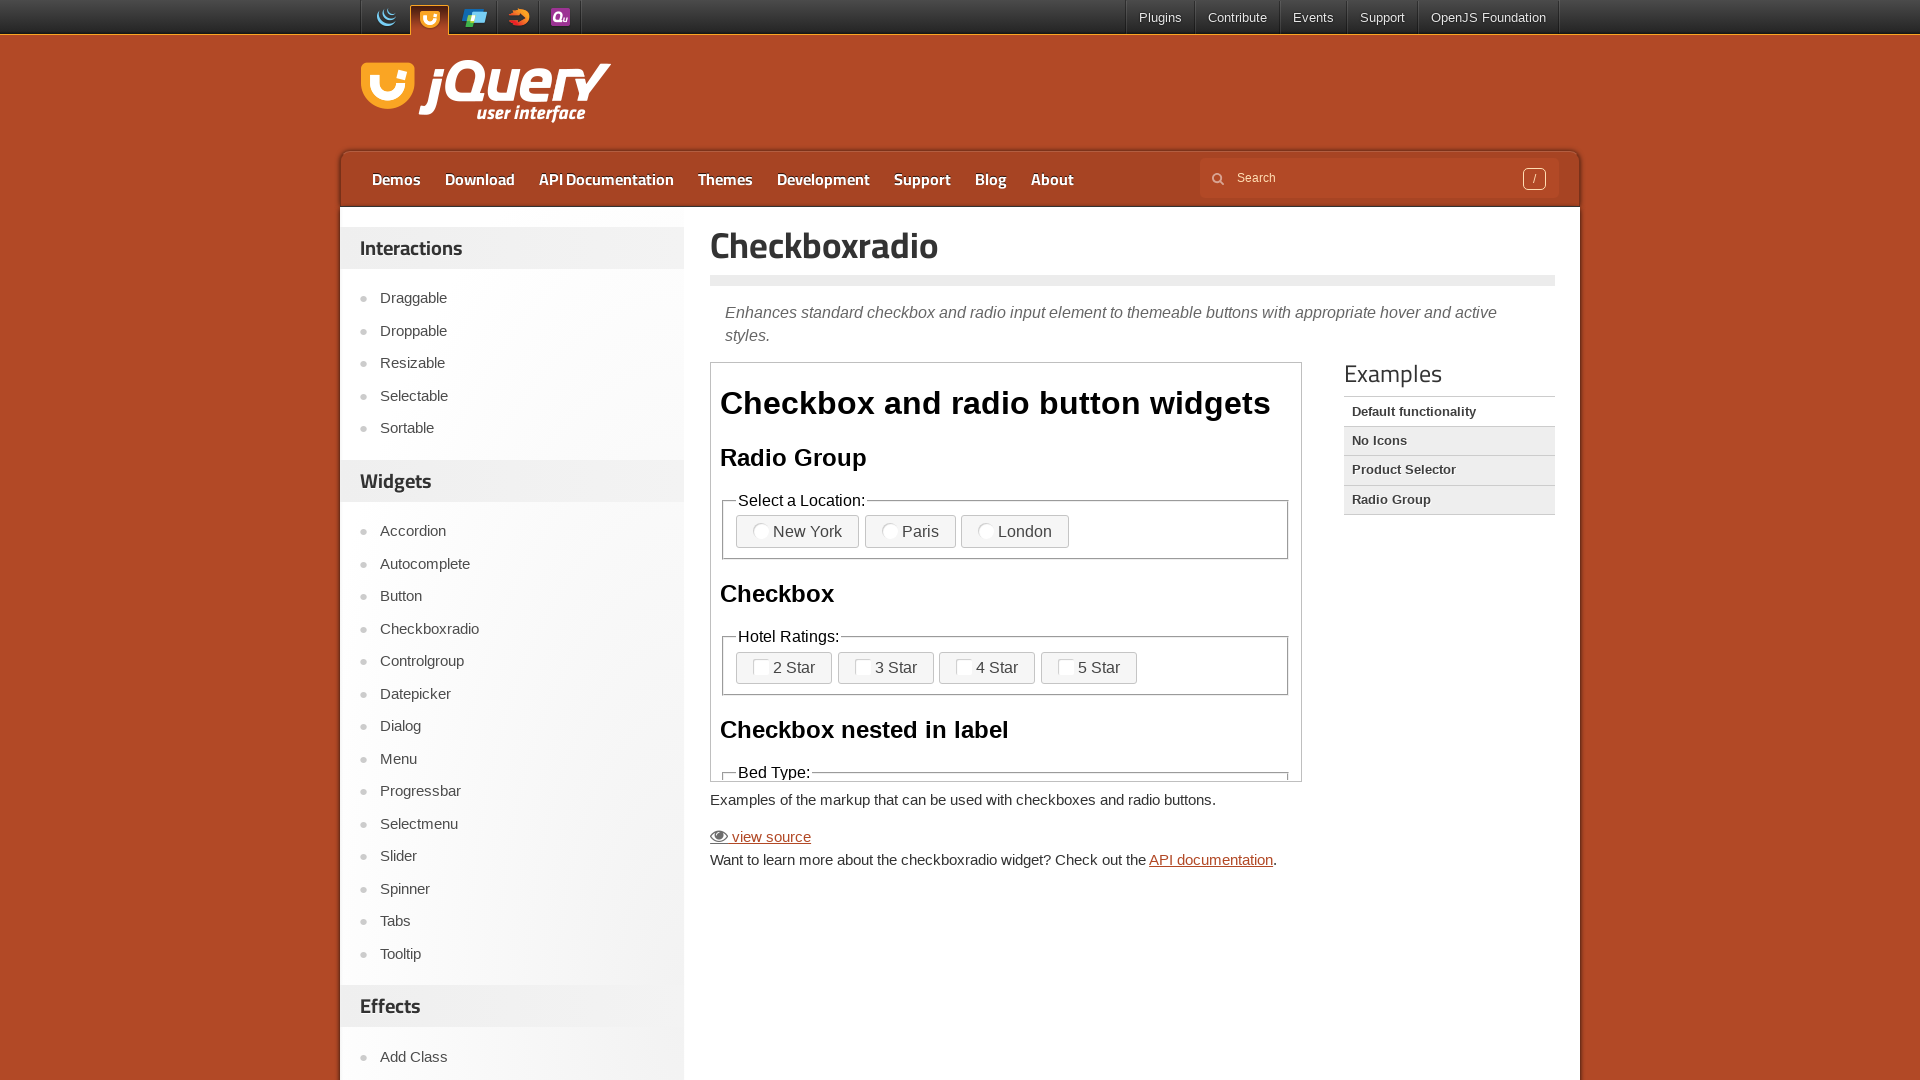

Navigated back in browser history
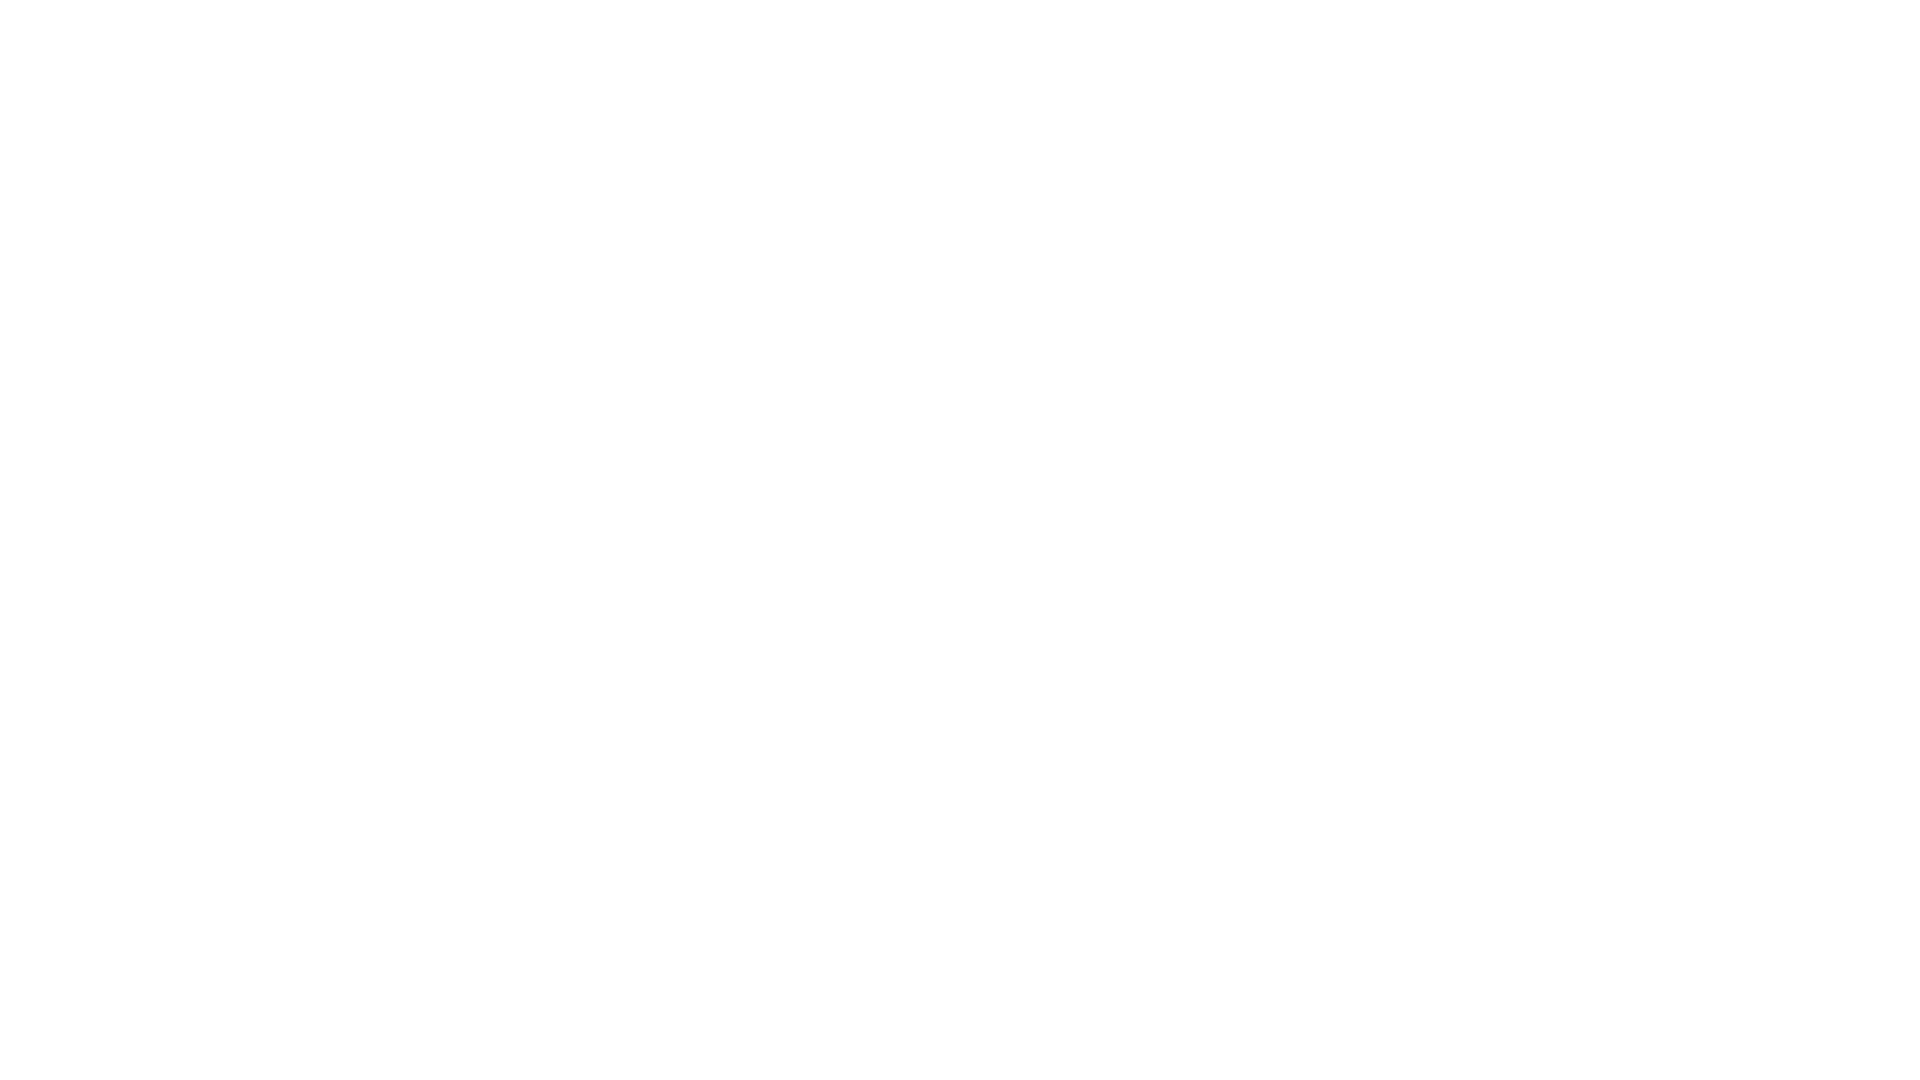

Waited for page to load after navigating back
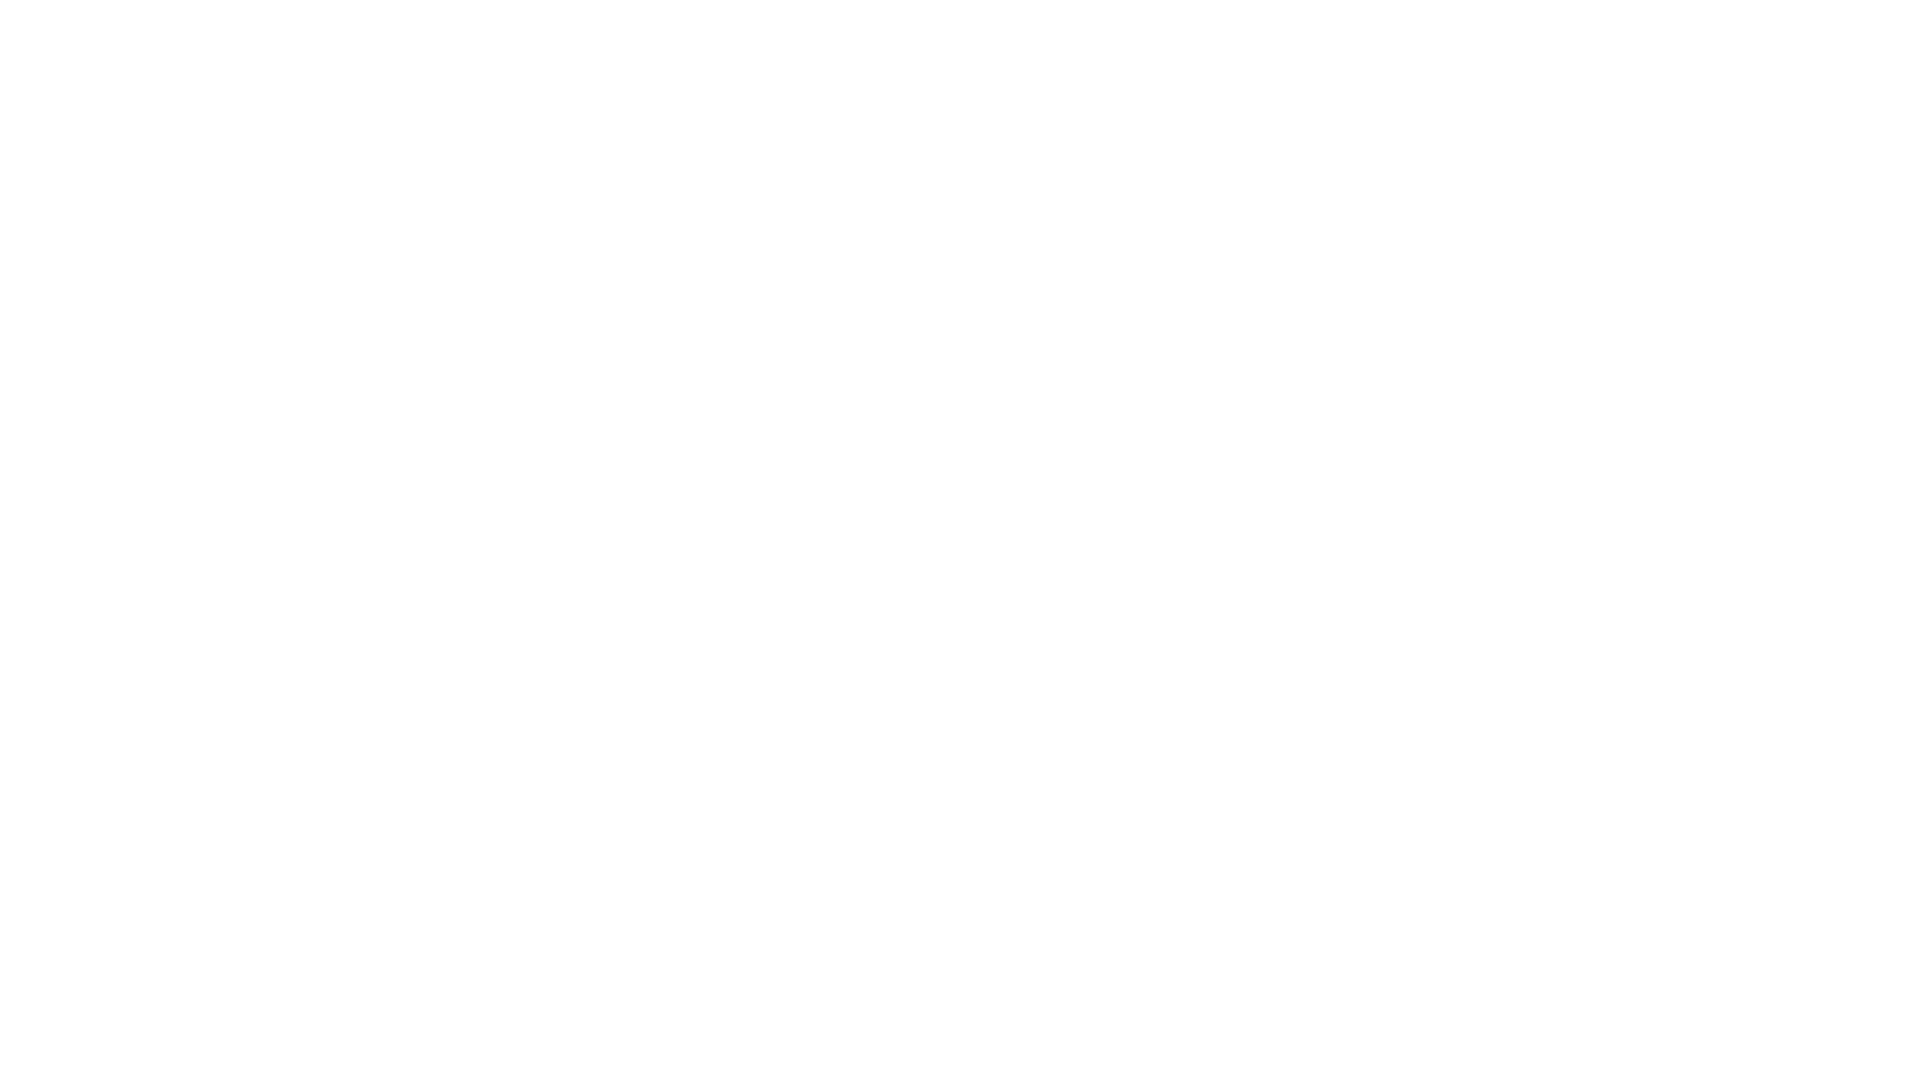

Navigated forward in browser history
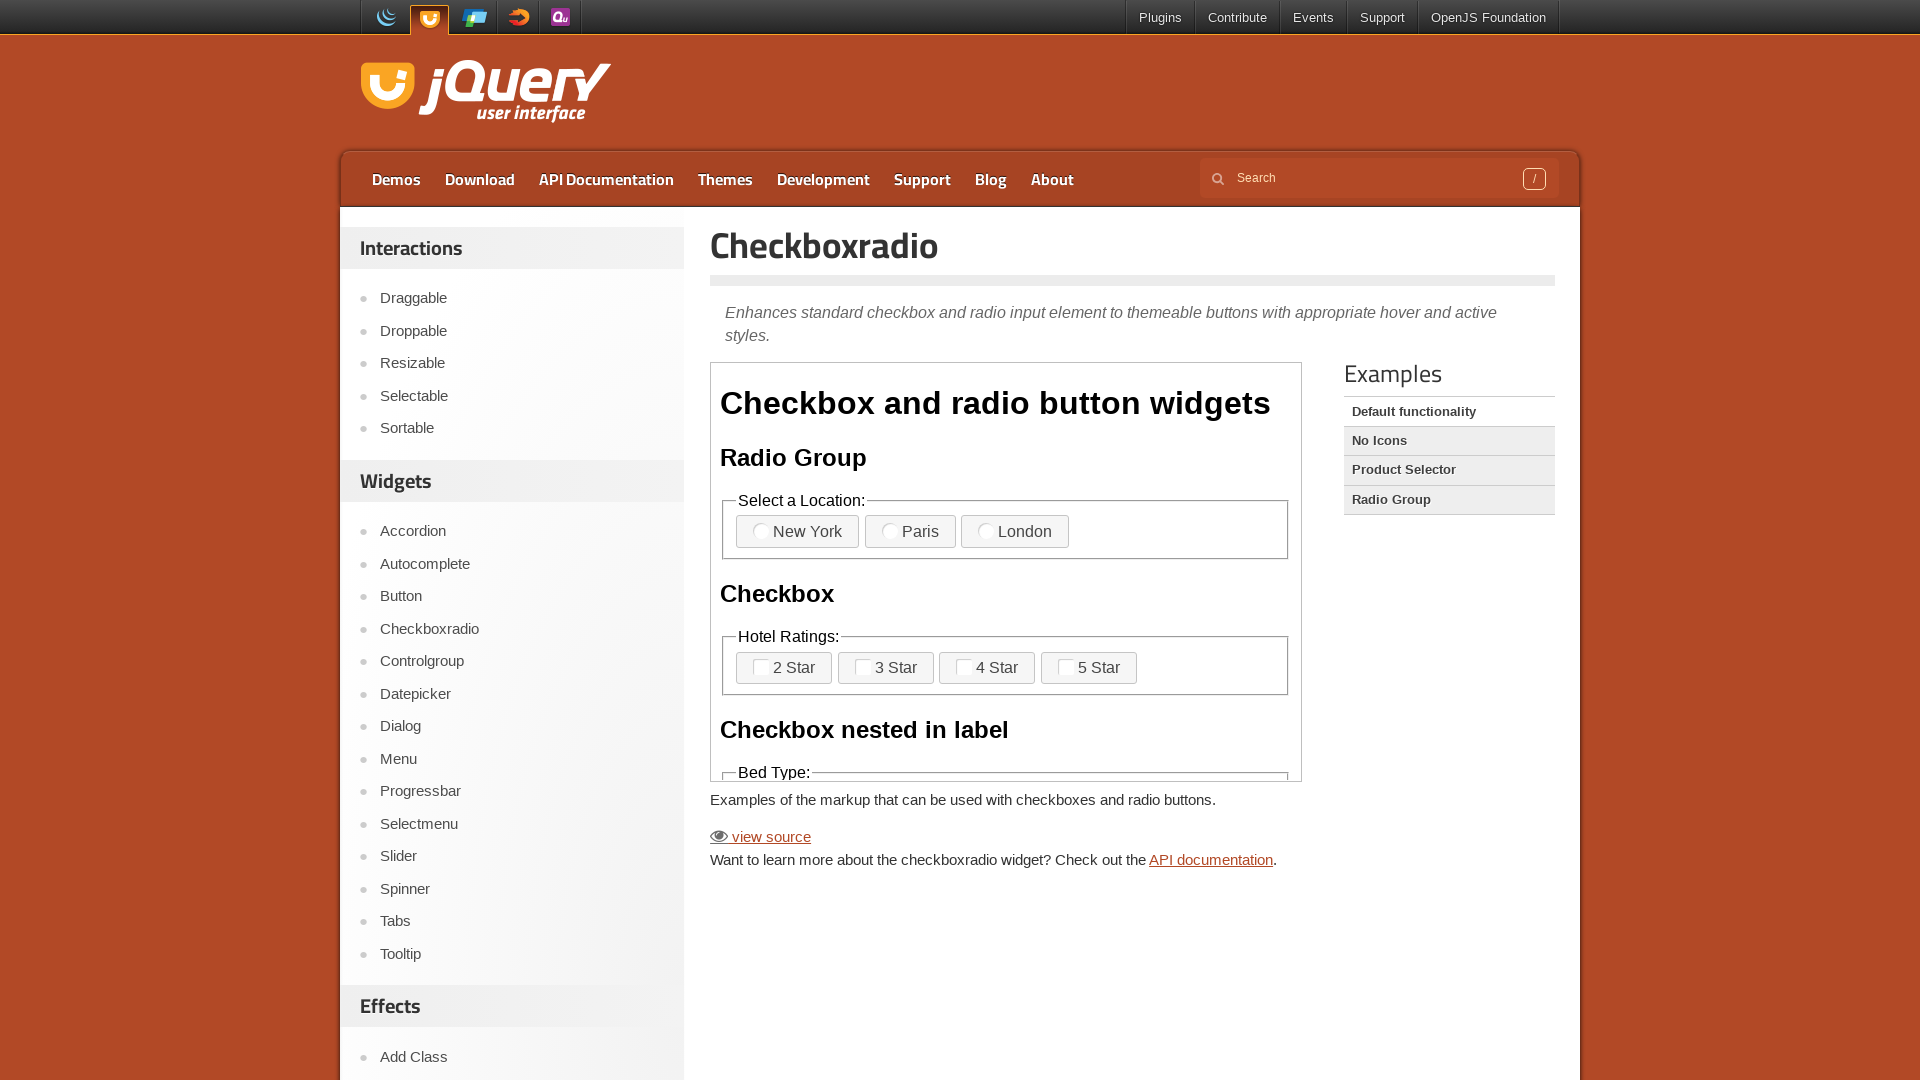

Waited for page to load after navigating forward
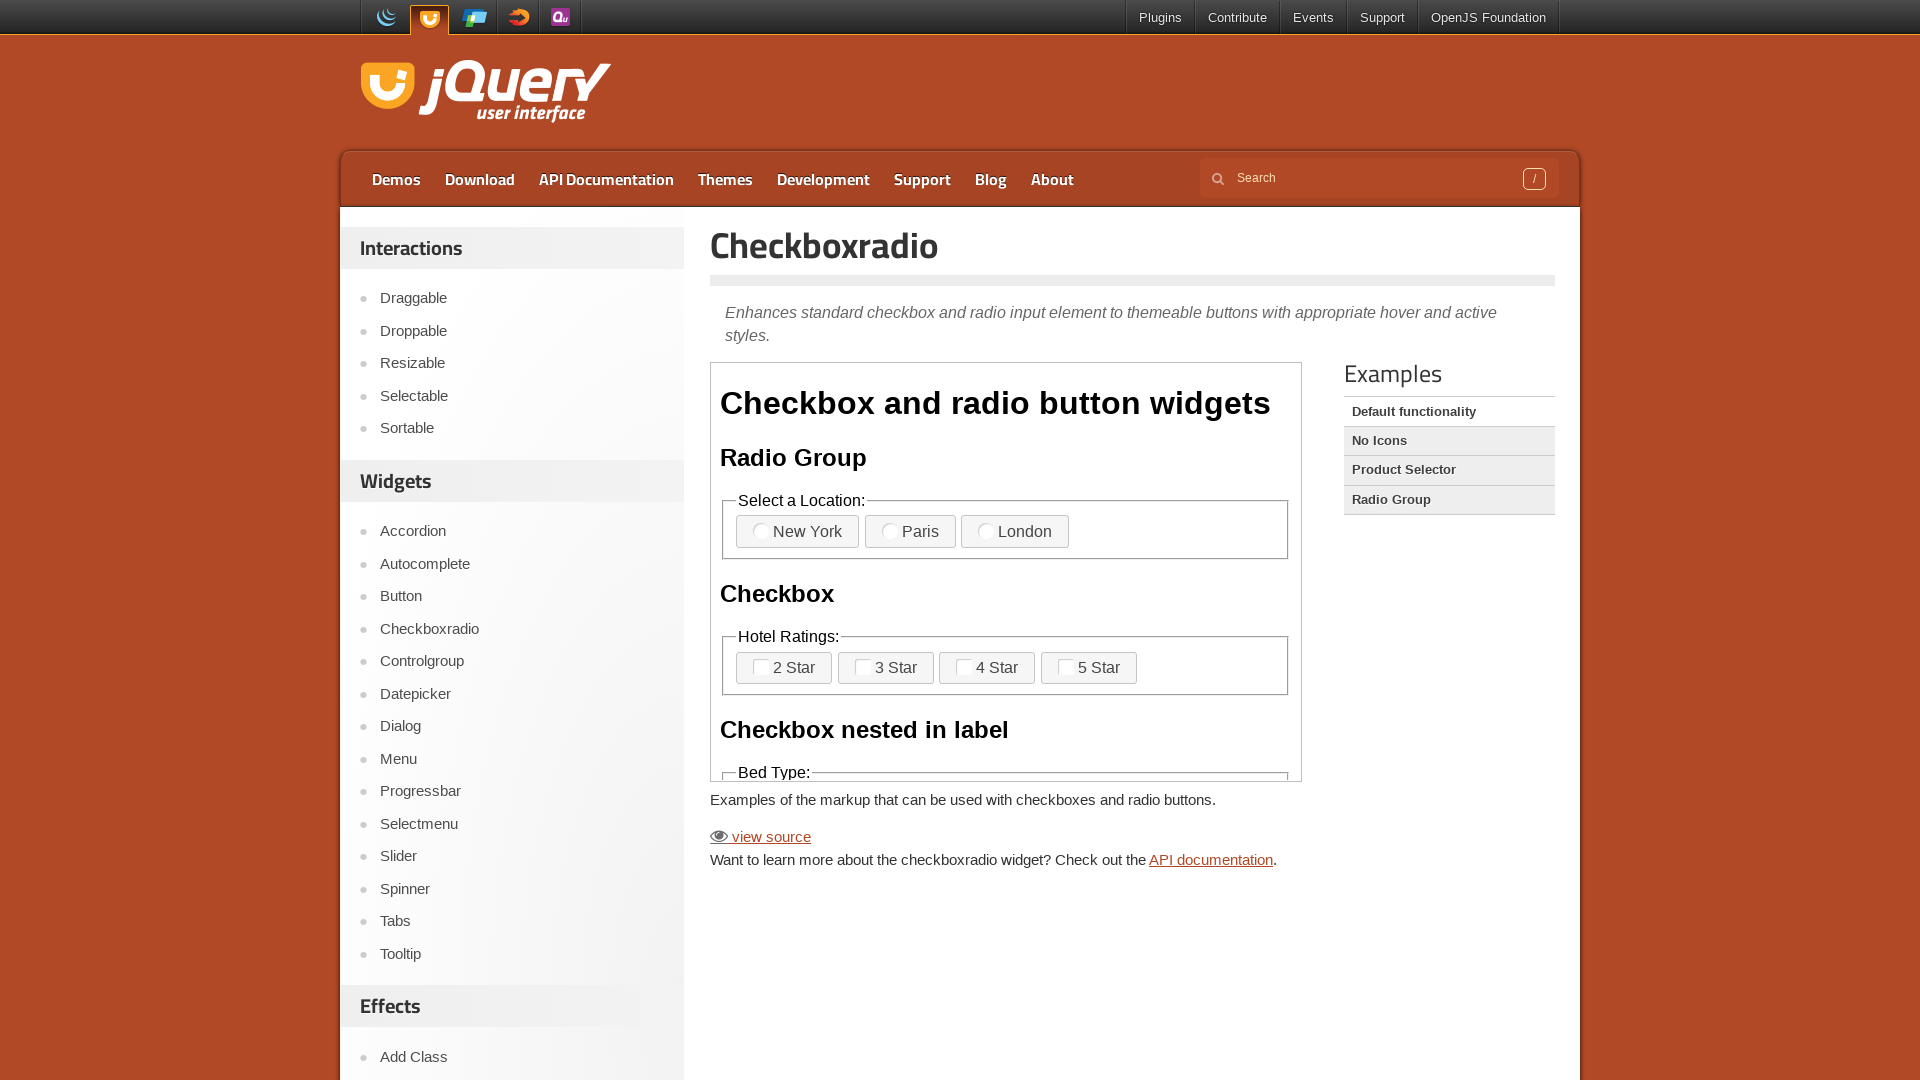

Retrieved current URL: https://jqueryui.com/checkboxradio/
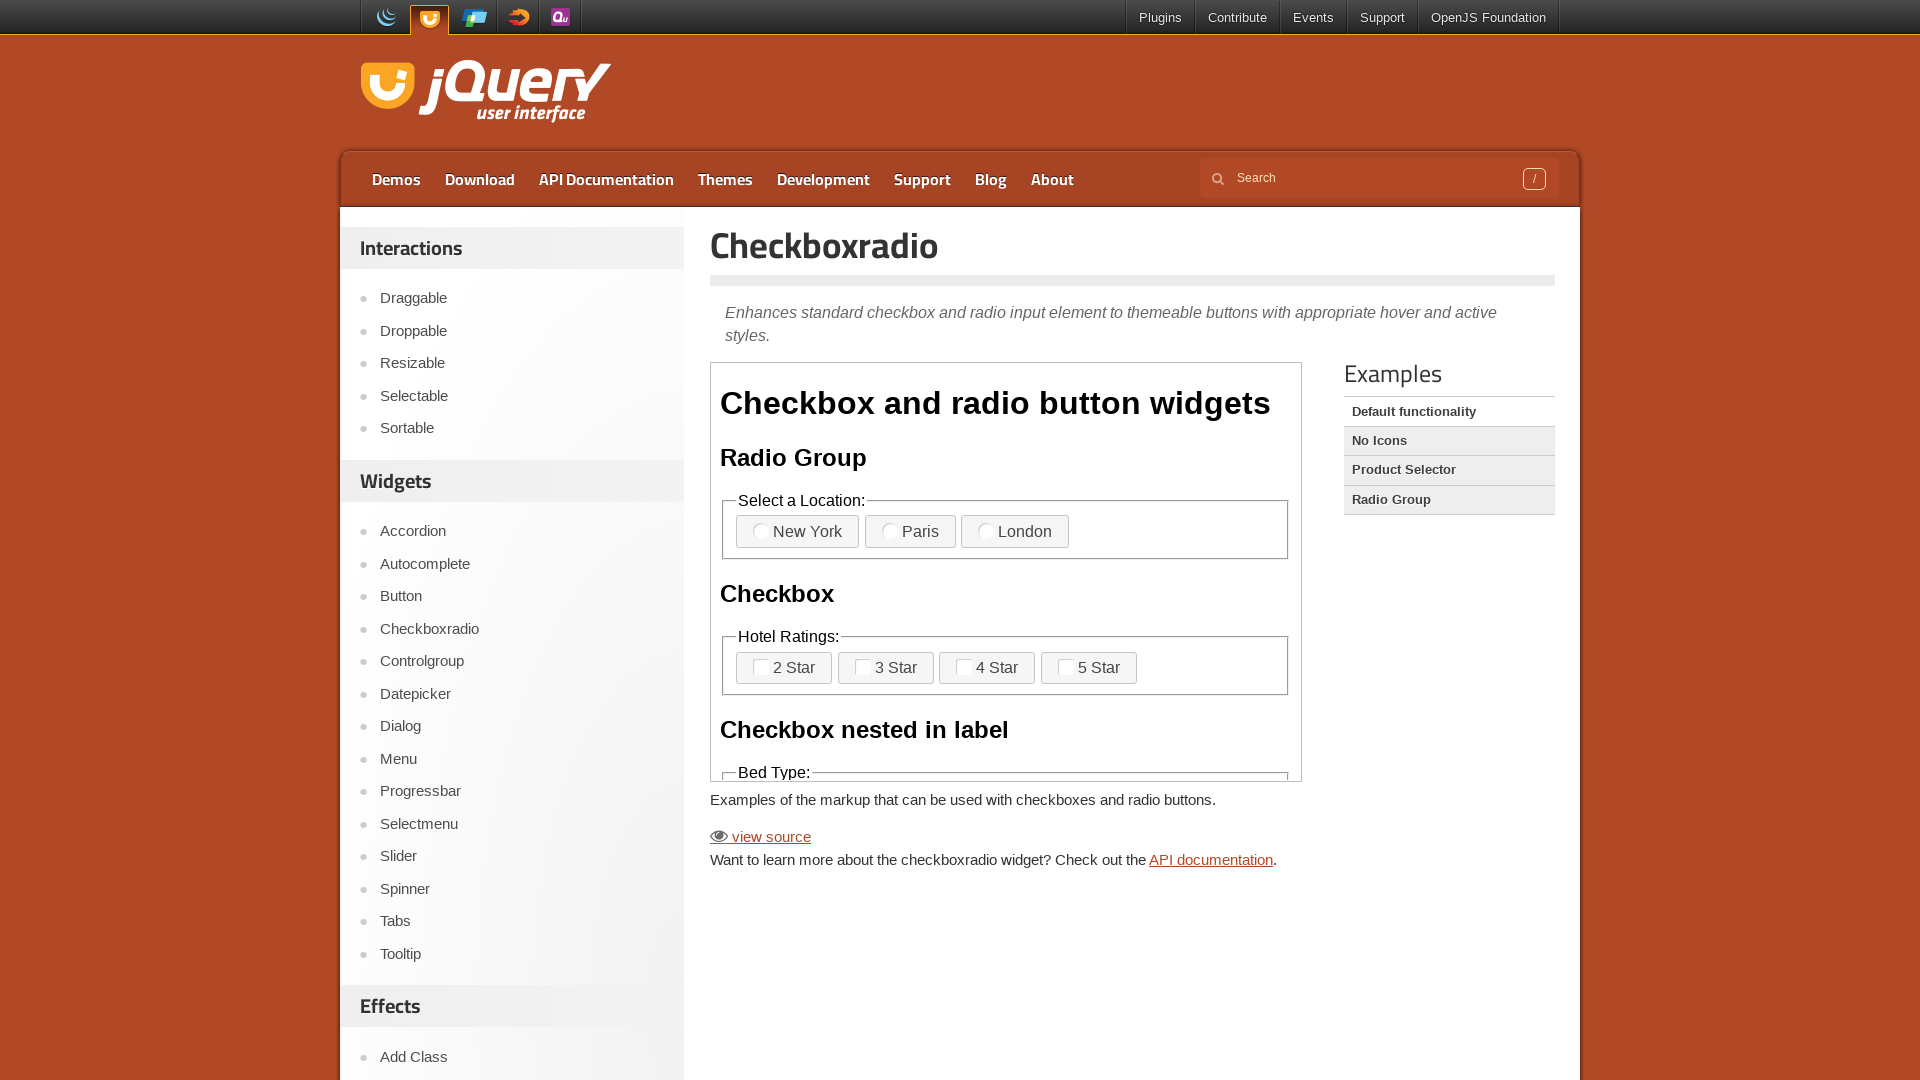

Retrieved page title: Checkboxradio | jQuery UI
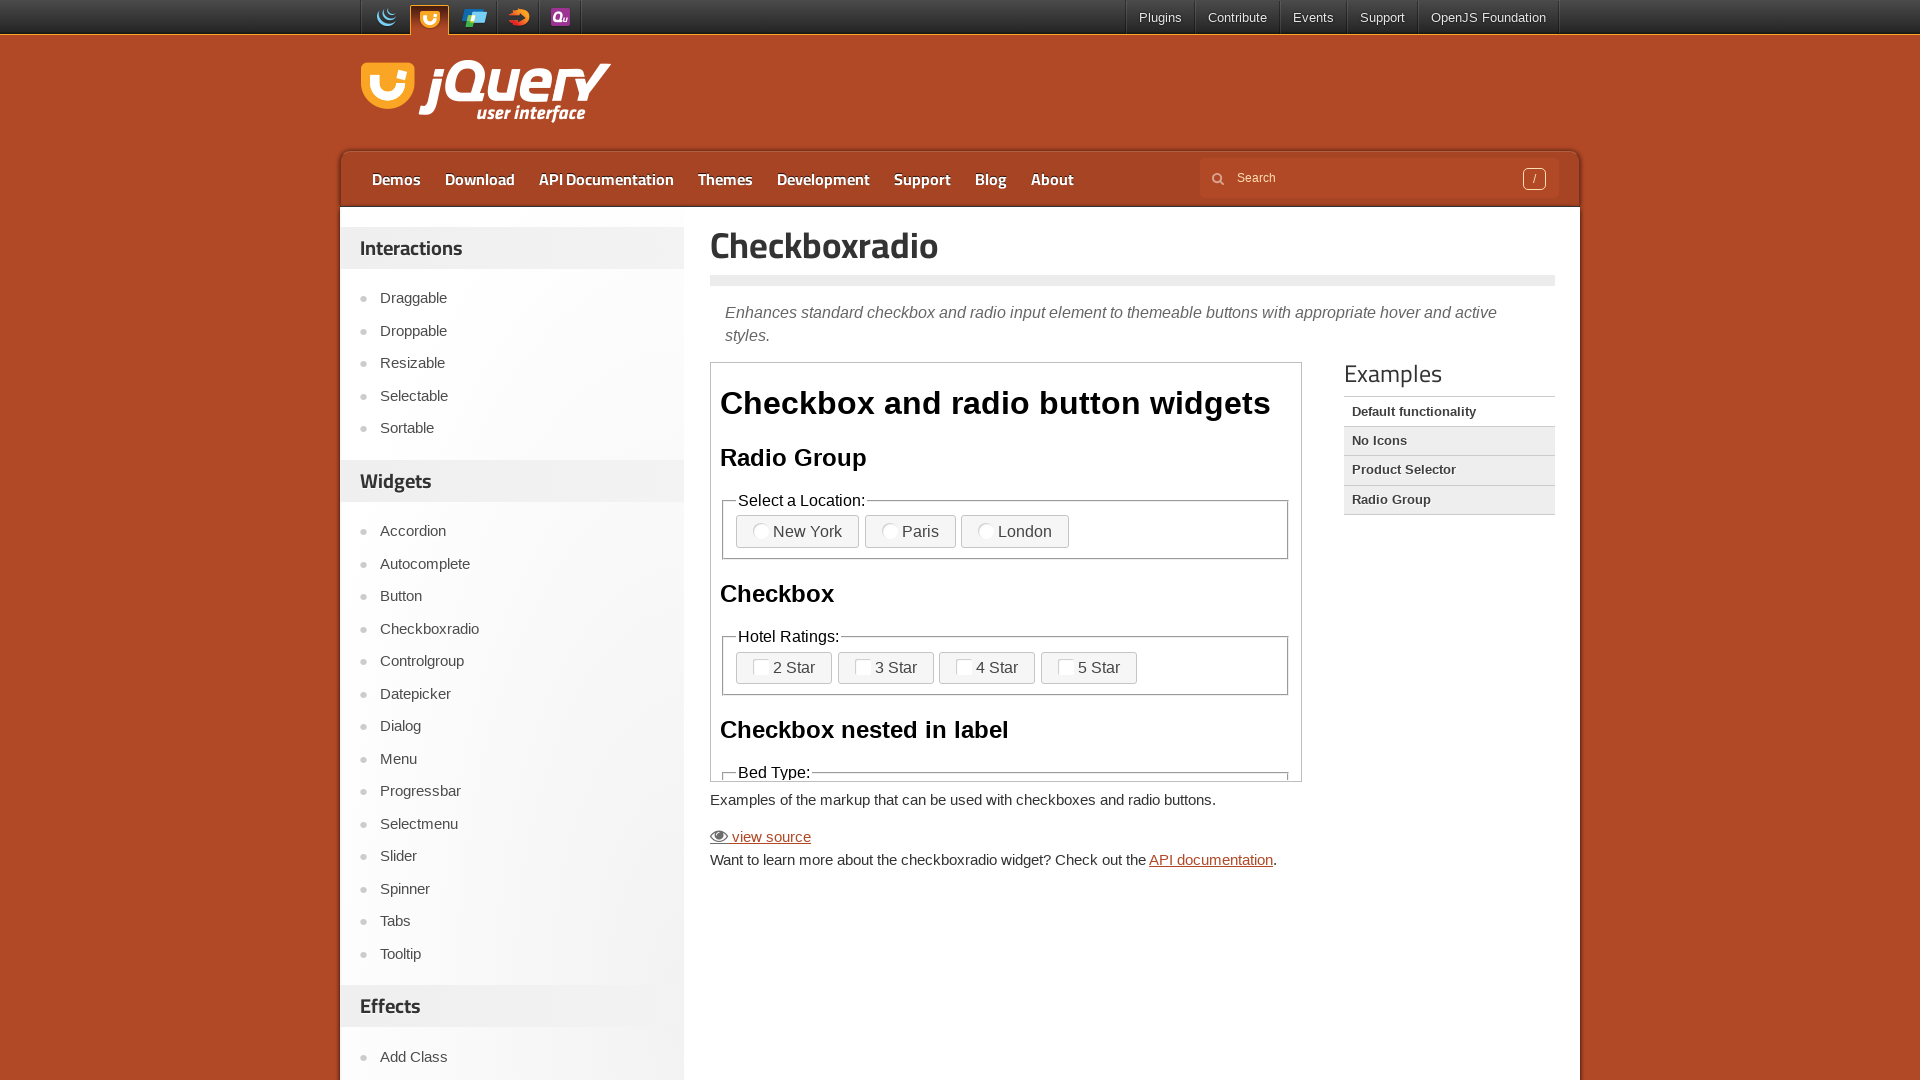

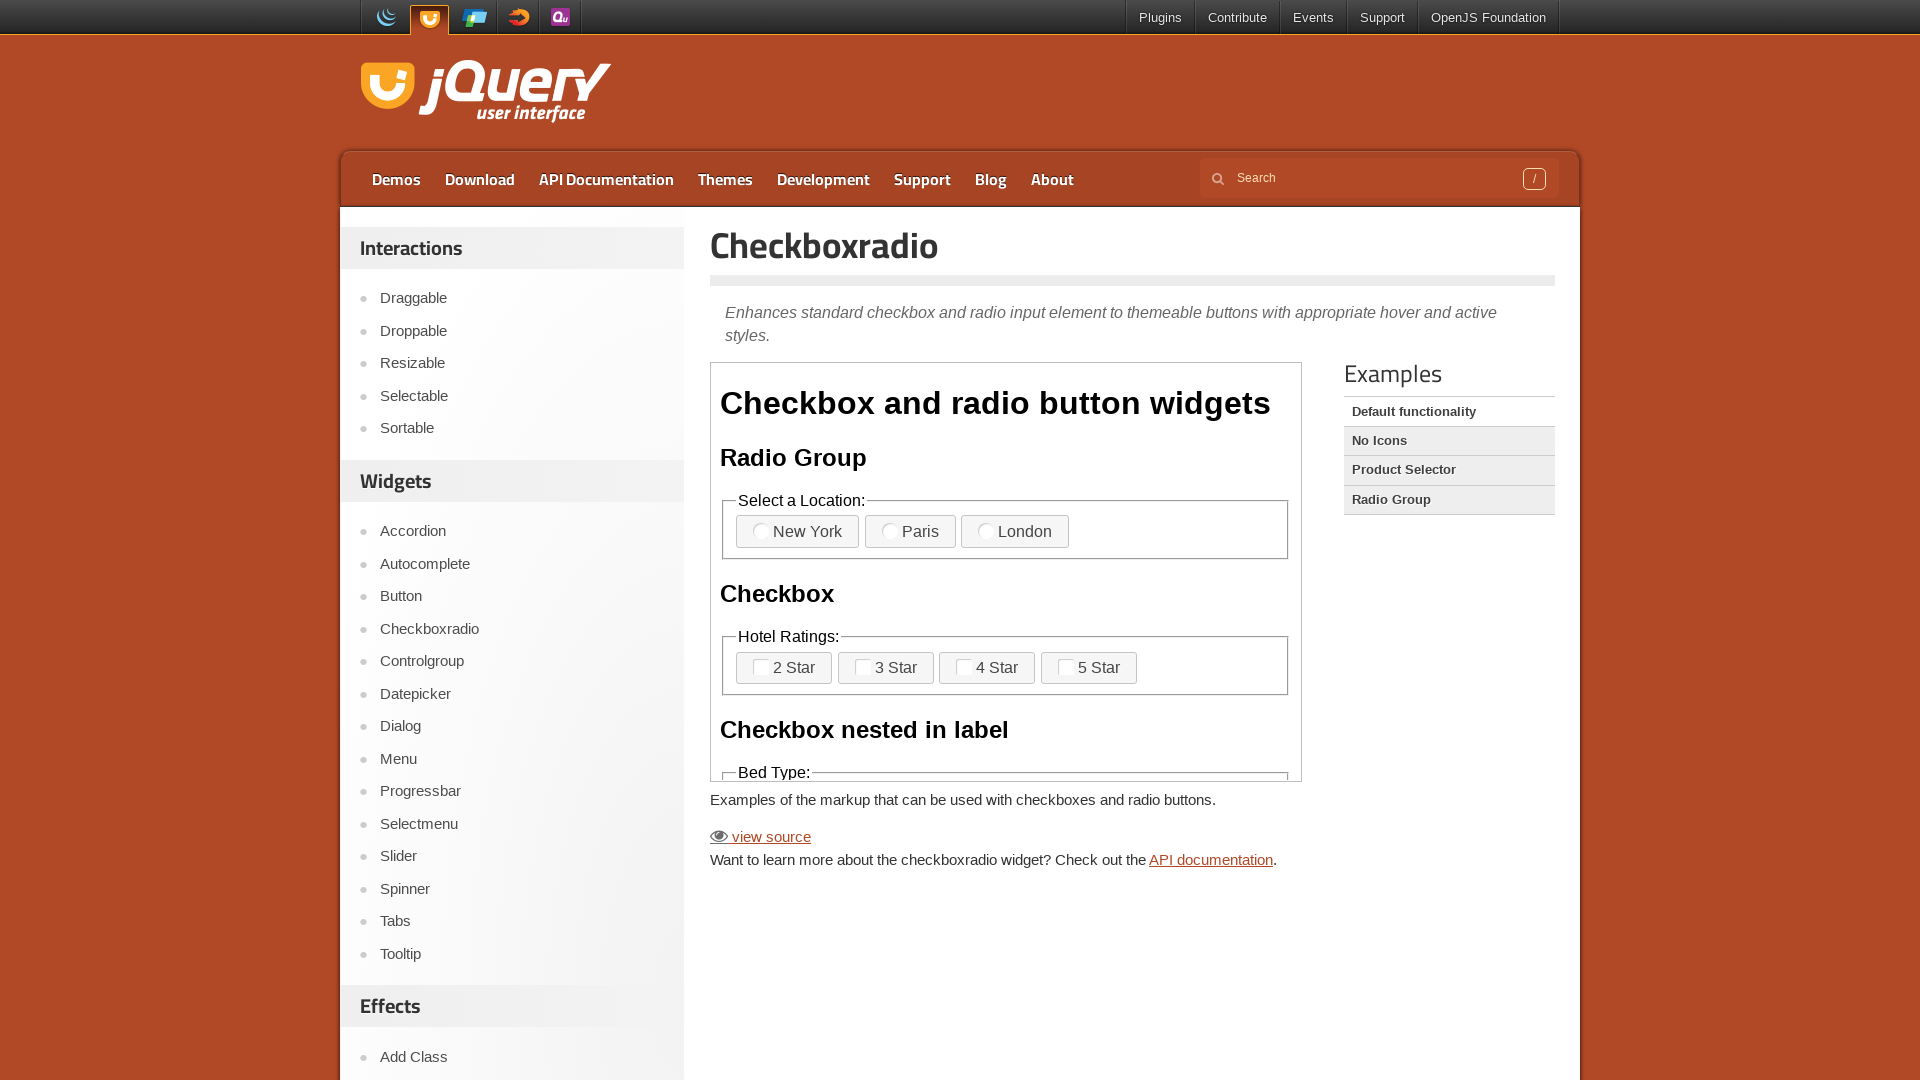